Tests various link functionalities including navigation, href attribute extraction, broken link detection, and counting total links on the page

Starting URL: https://www.leafground.com/link.xhtml

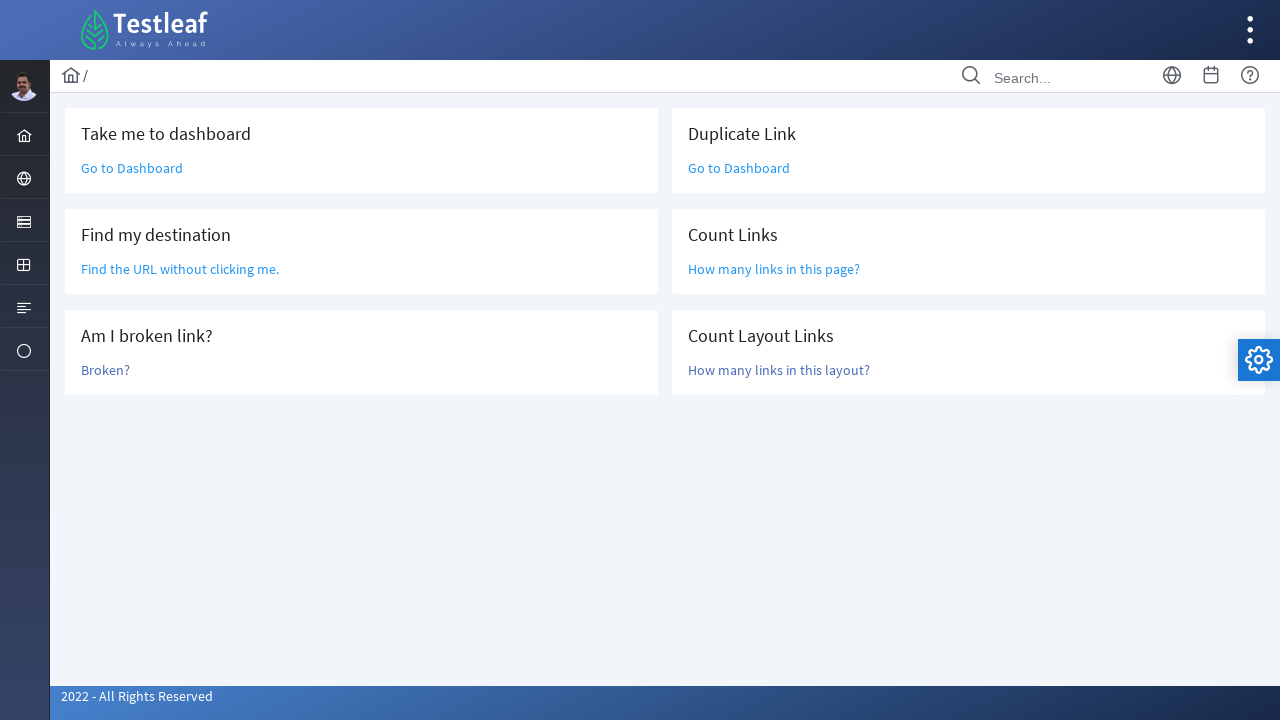

Clicked 'Go to Dashboard' link at (132, 168) on text='Go to Dashboard'
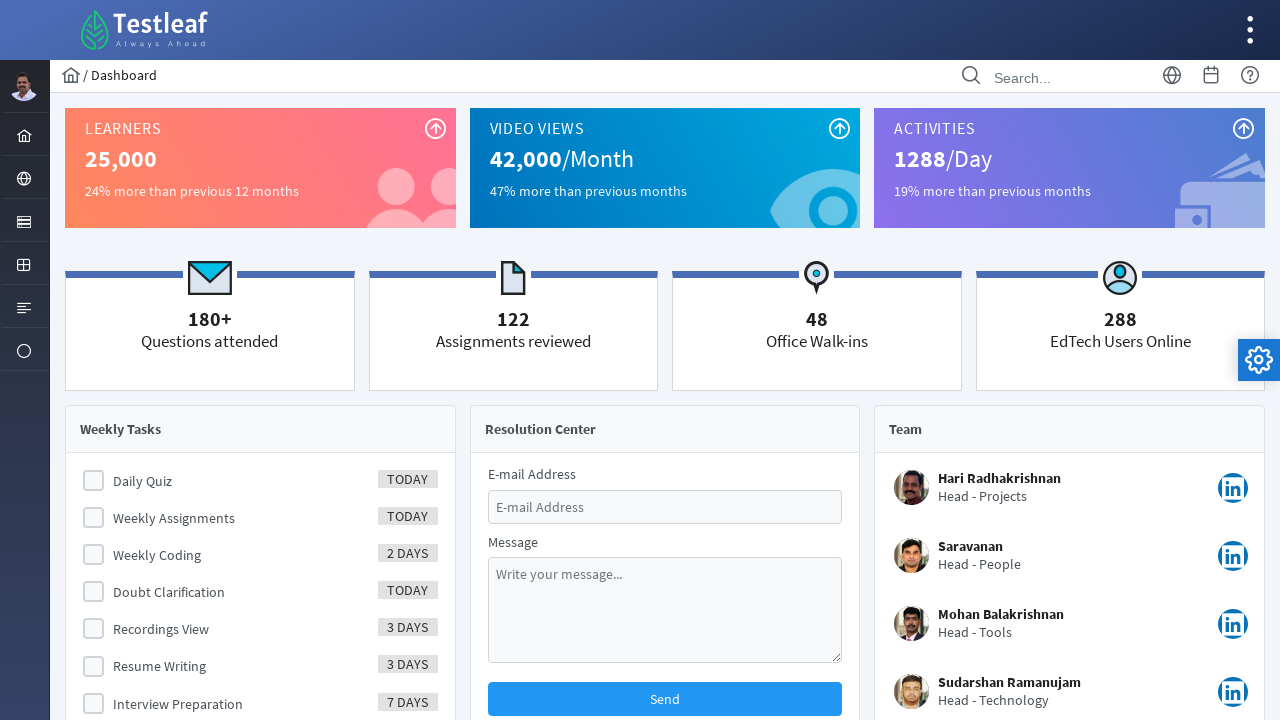

Navigated back from Dashboard
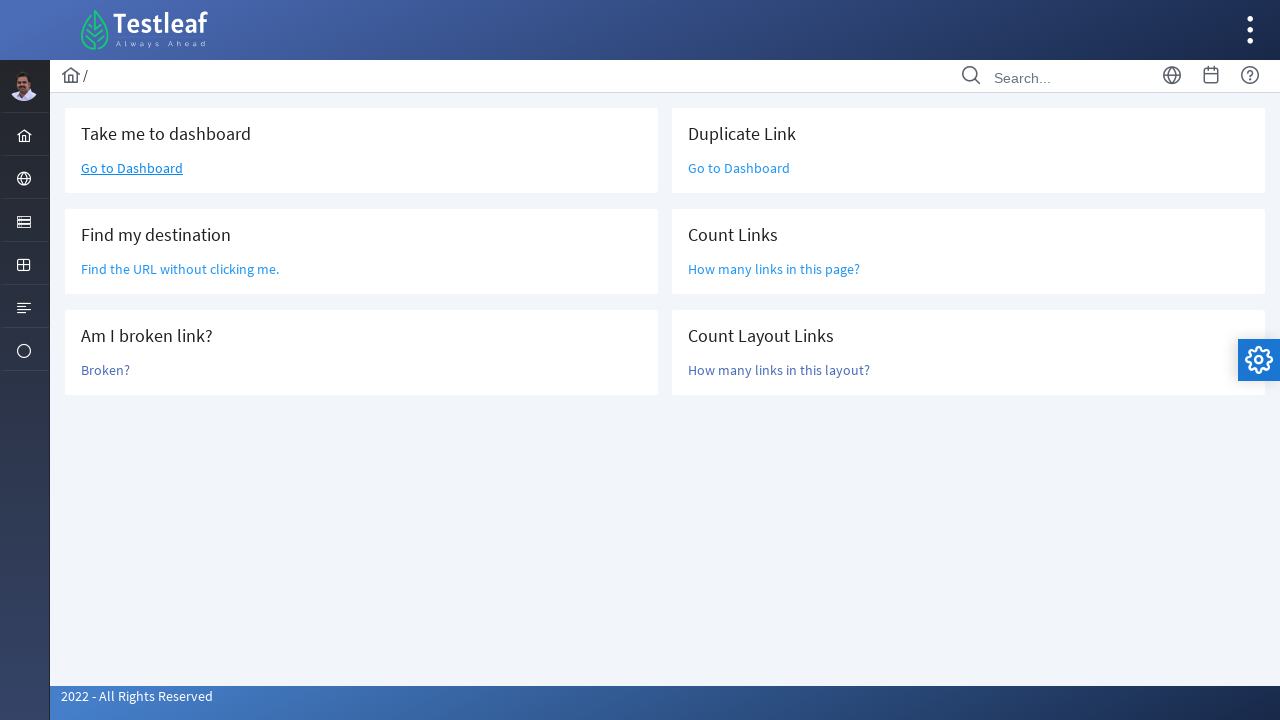

Located 'without clicking me' link element
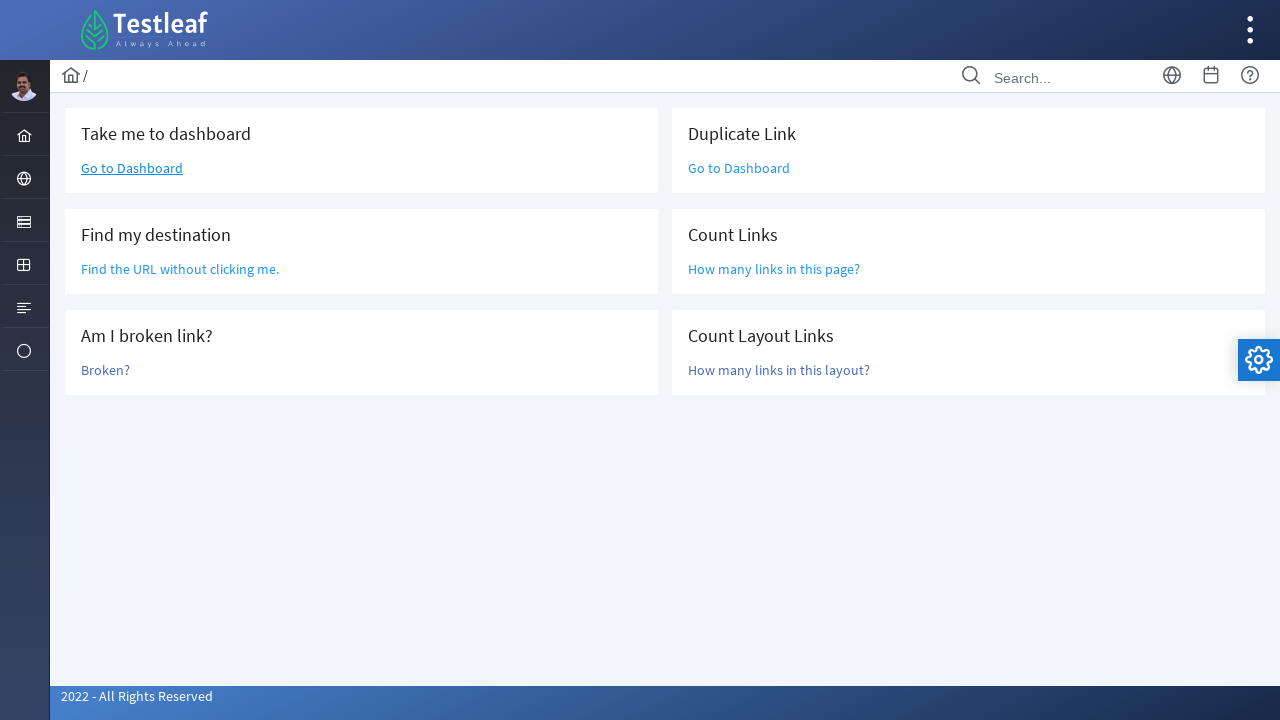

Retrieved href attribute value: /grid.xhtml
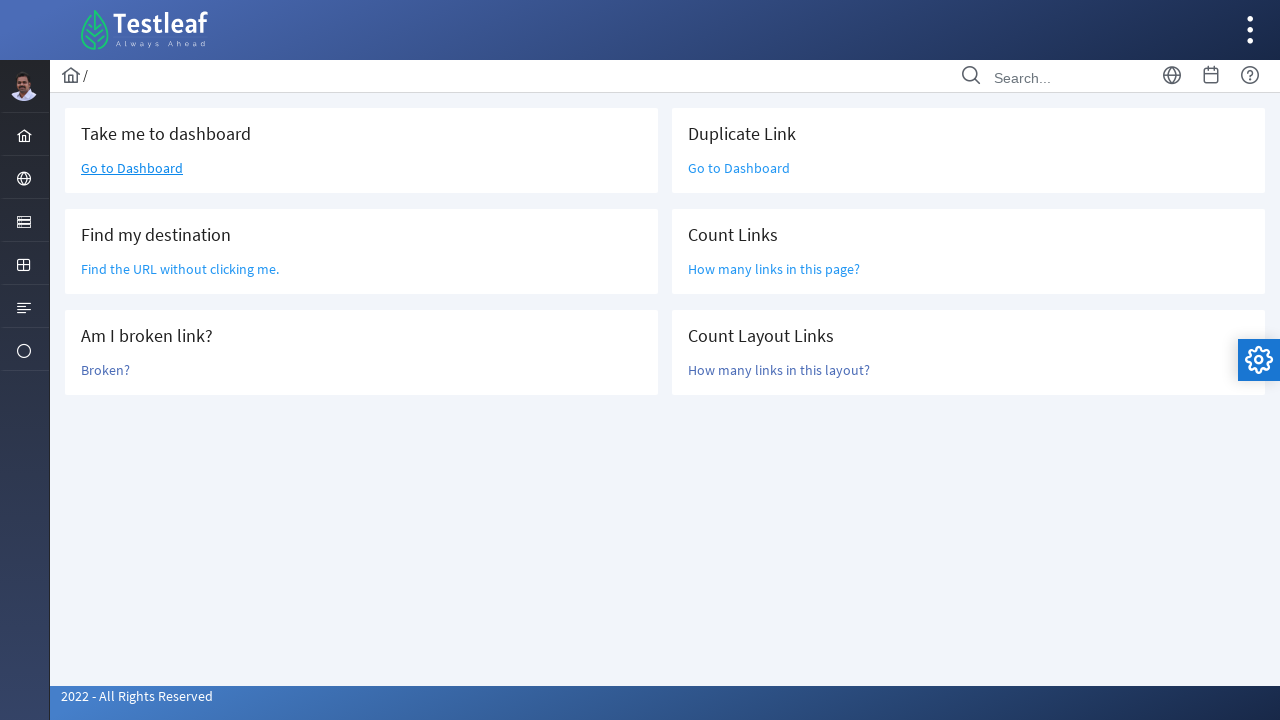

Clicked 'Broken?' link to check if it's broken at (106, 370) on text='Broken?'
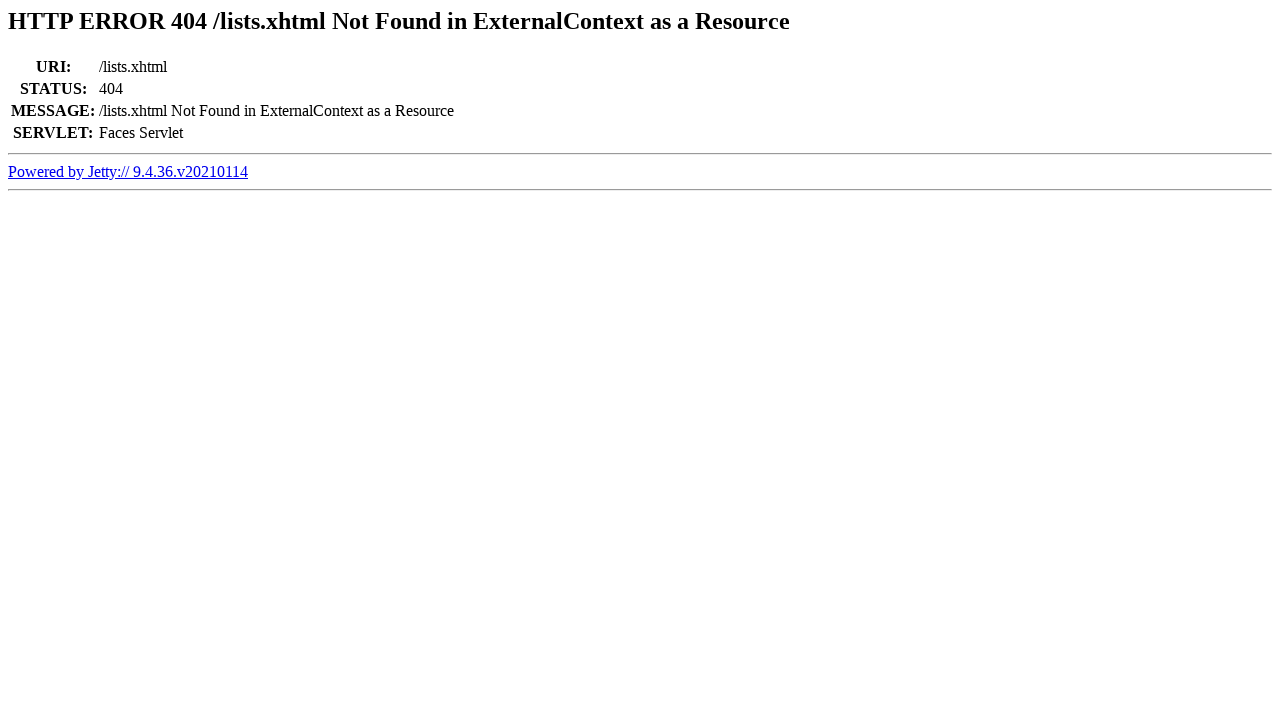

Confirmed link is broken - 404 error detected in page title
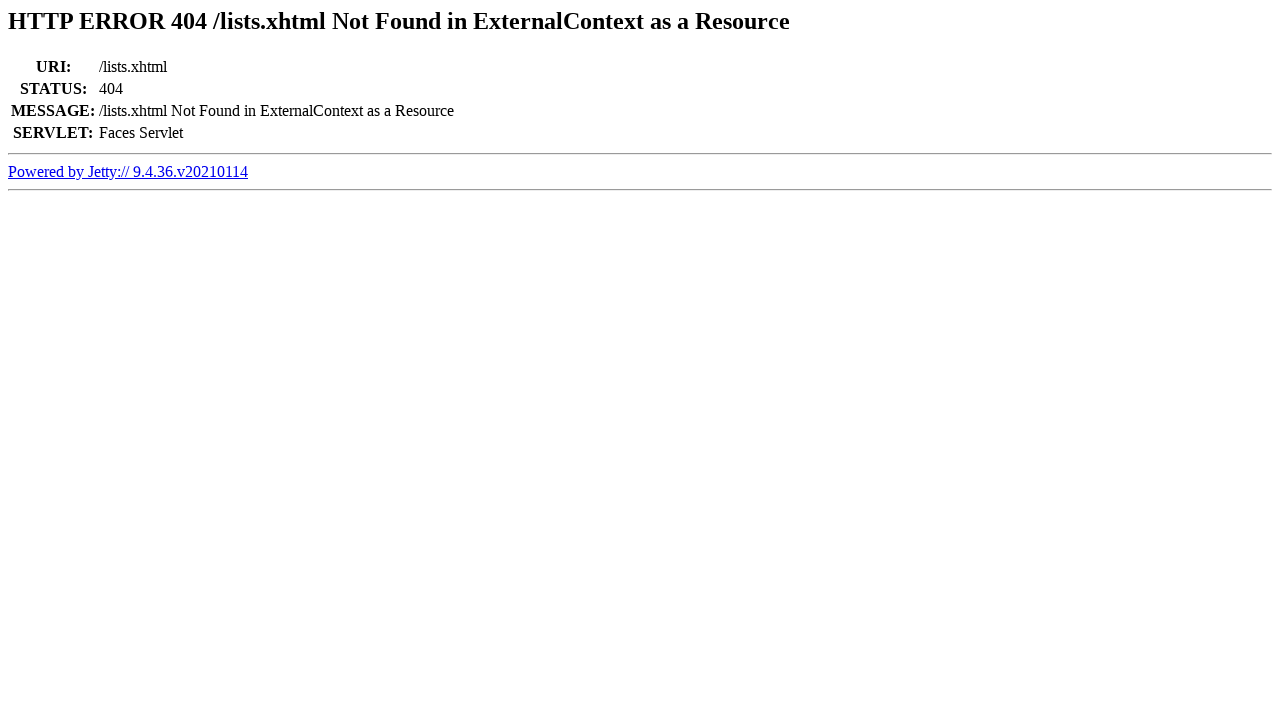

Navigated back from broken link
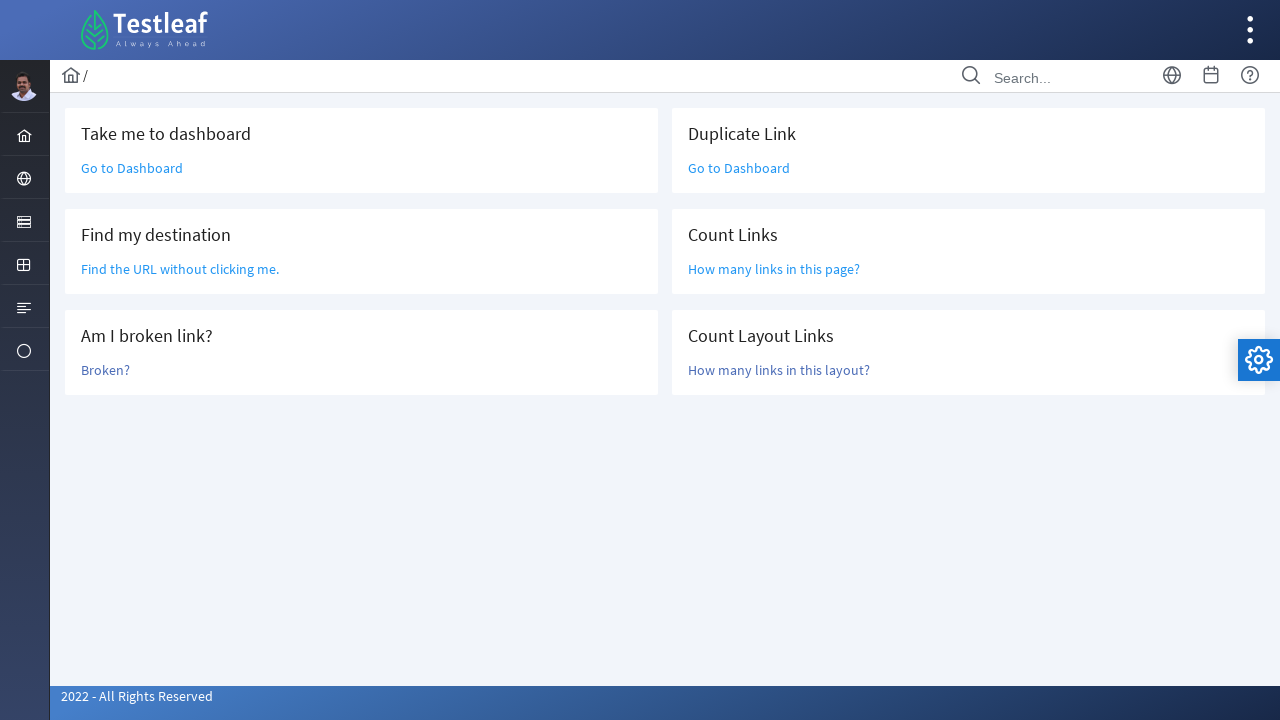

Counted total links on page: 47
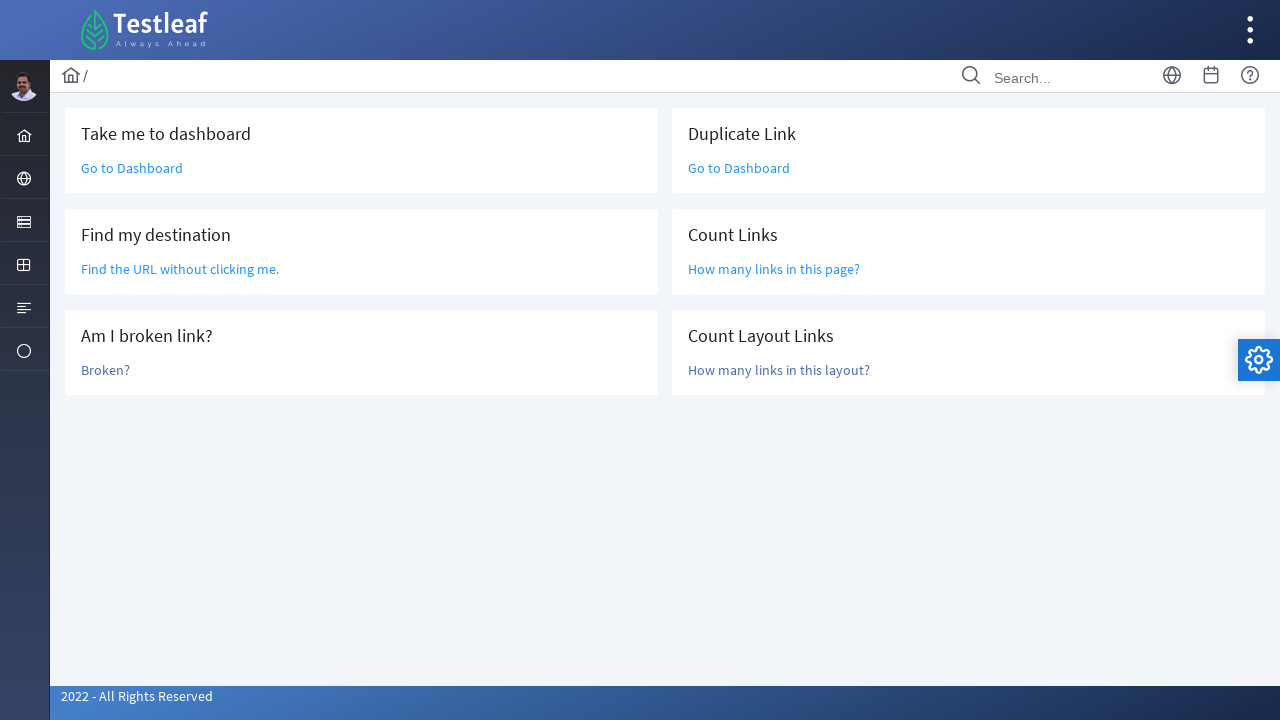

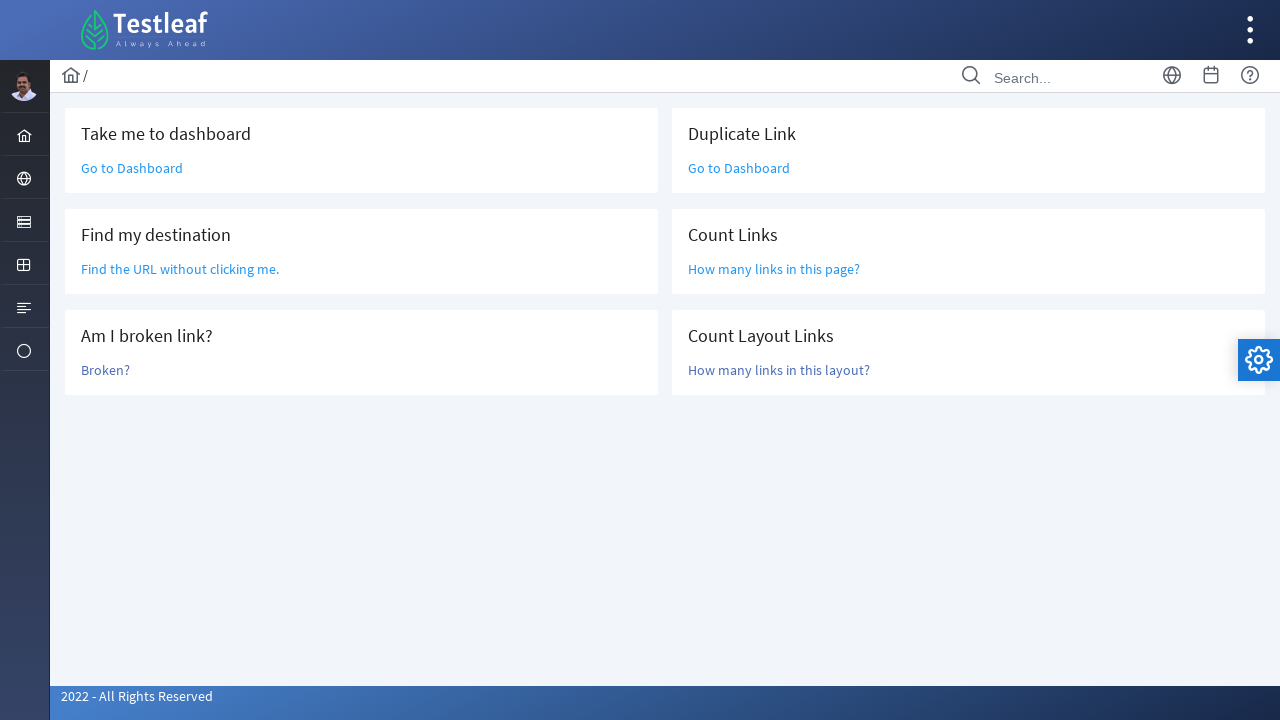